Tests drag and drop functionality by dragging an element to a second drop zone

Starting URL: https://v1.training-support.net/selenium/drag-drop

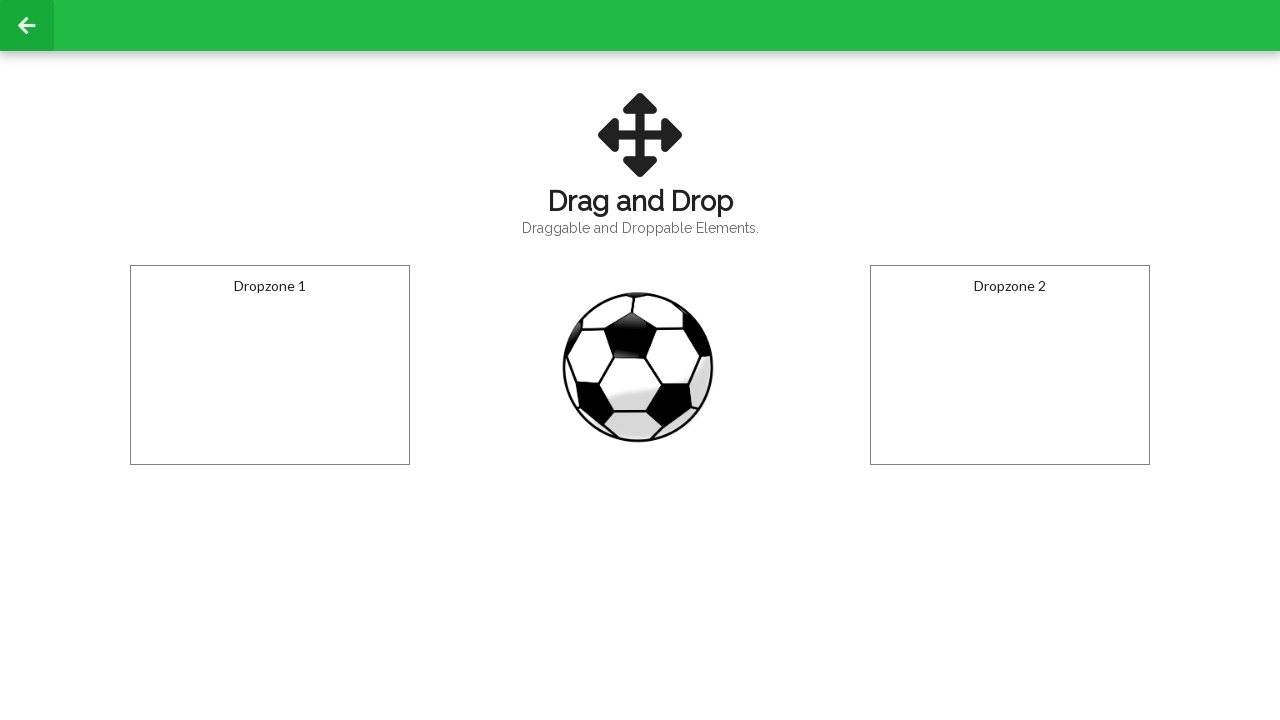

Located the draggable element
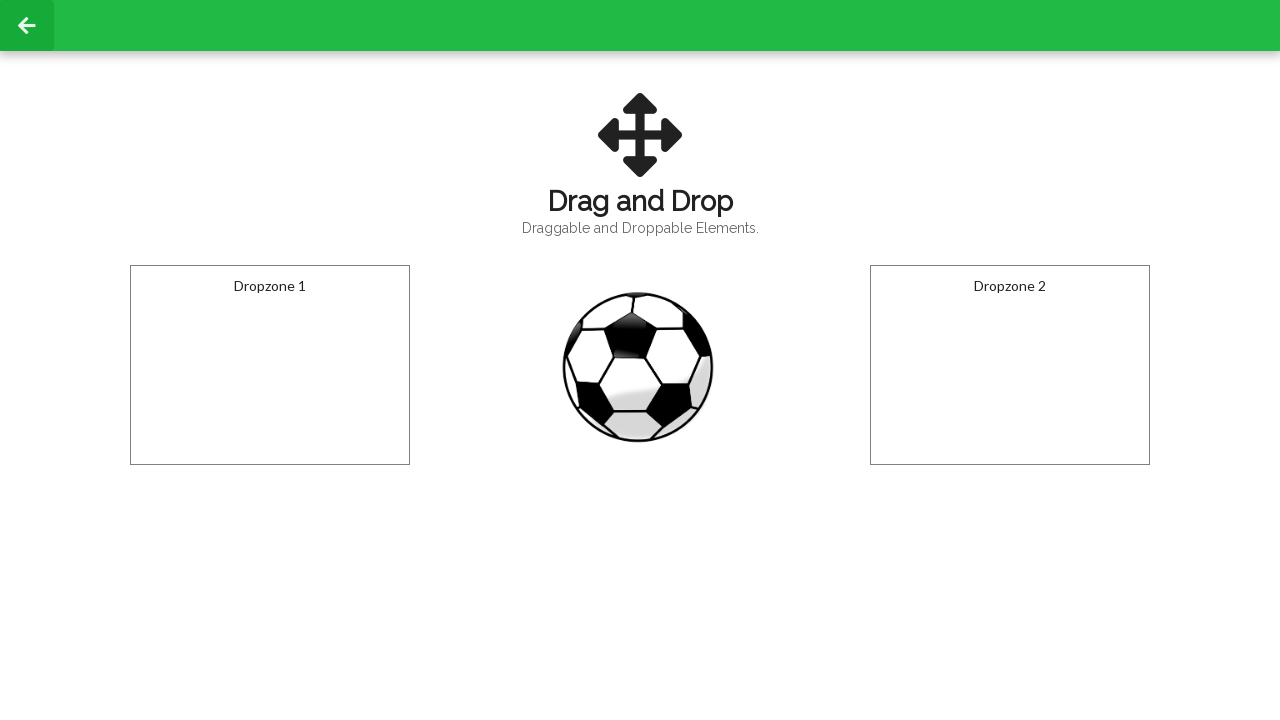

Located the second drop zone
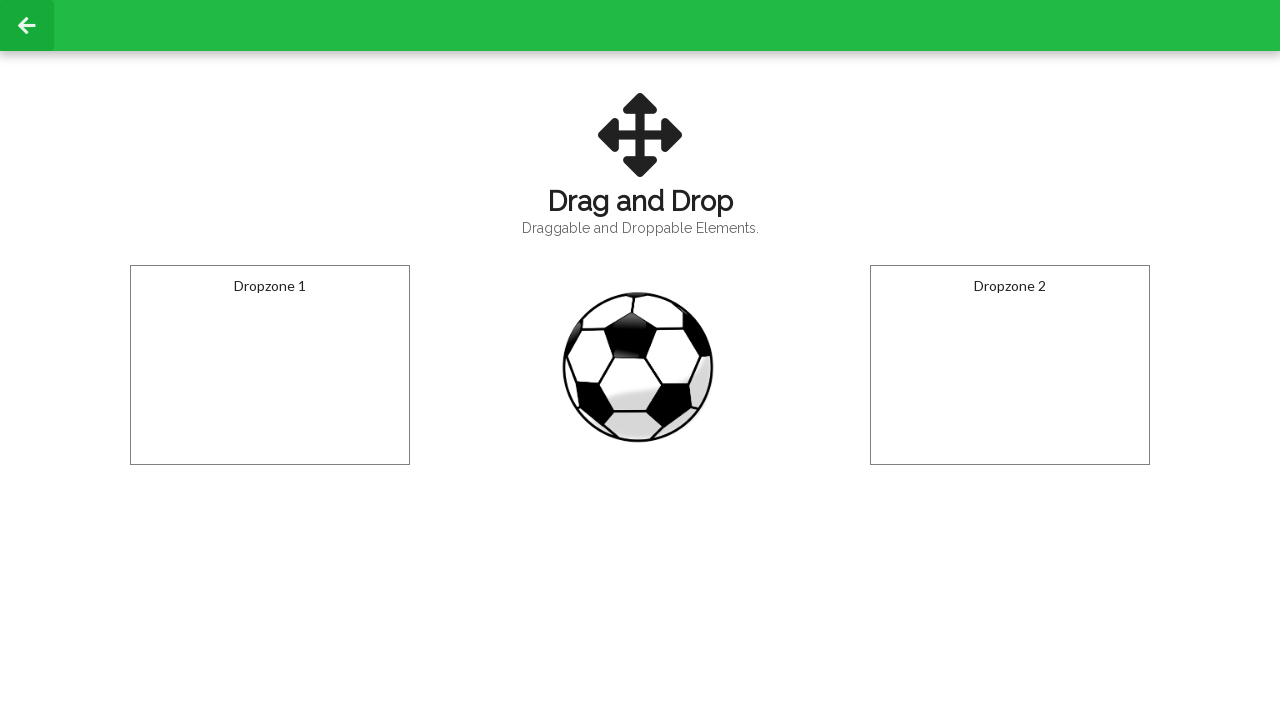

Dragged element to the second drop zone at (1010, 365)
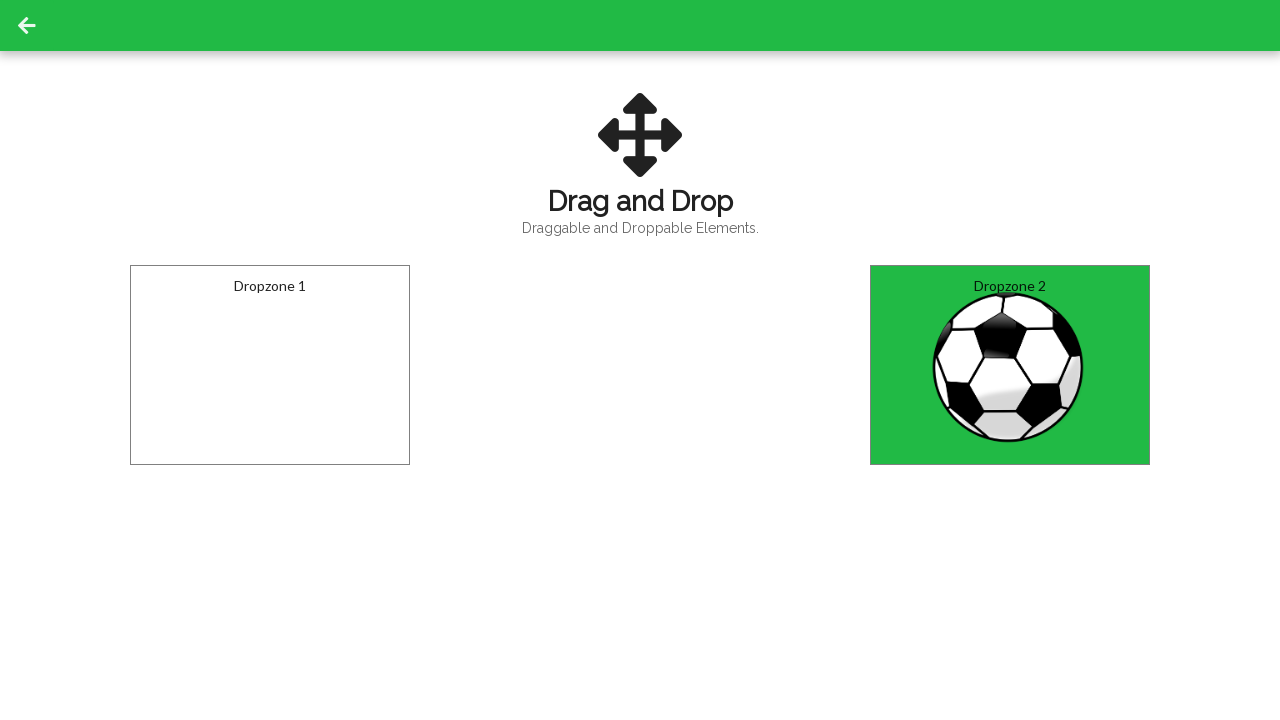

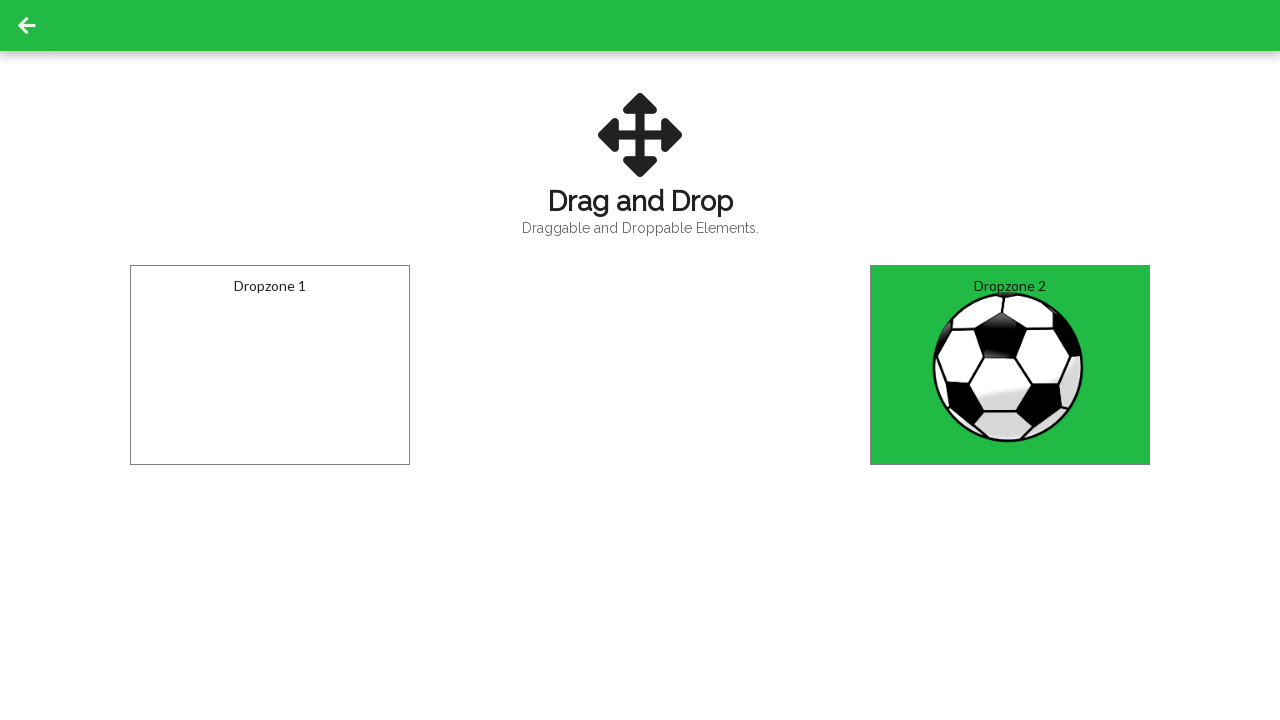